Tests the username field with lowercase, uppercase, special characters and numbers, length less than 50.

Starting URL: https://buggy.justtestit.org/register

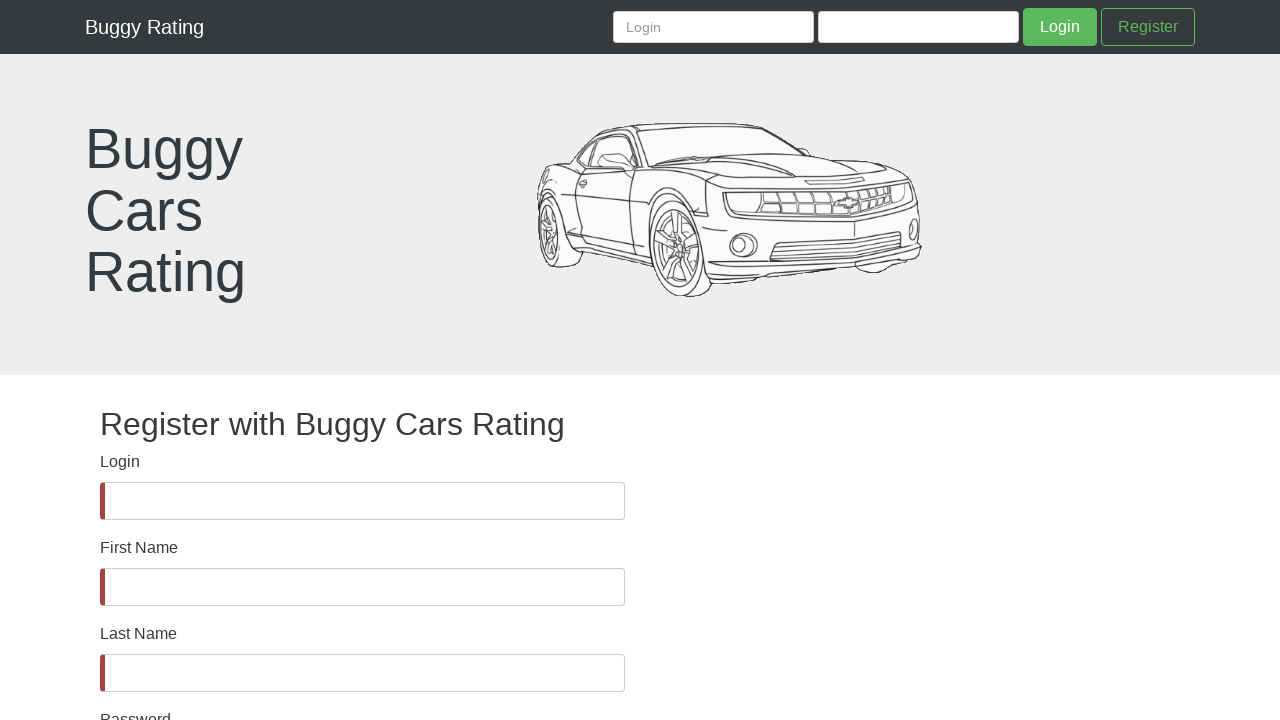

Waited for username field to be present in DOM
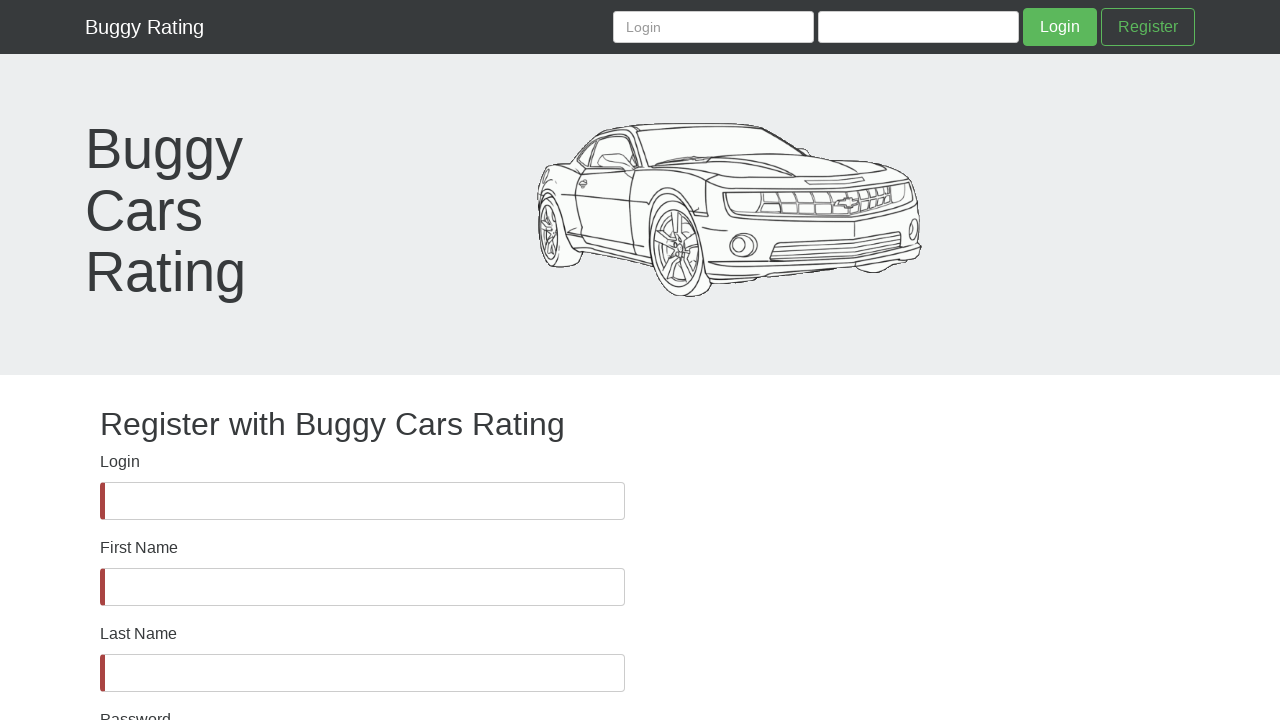

Verified username field is visible
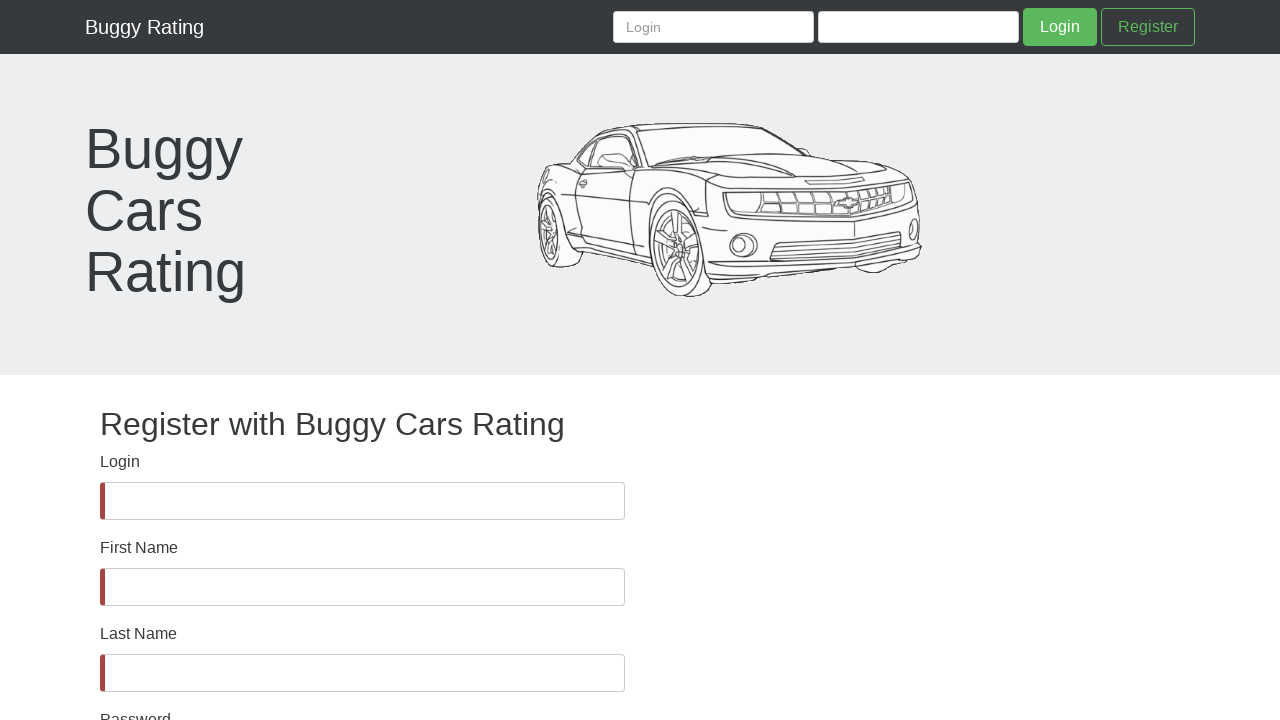

Filled username field with mixed case, special characters, and numbers (jijrrjfjfHDBIEDHUIE@#$%^&234) on #username
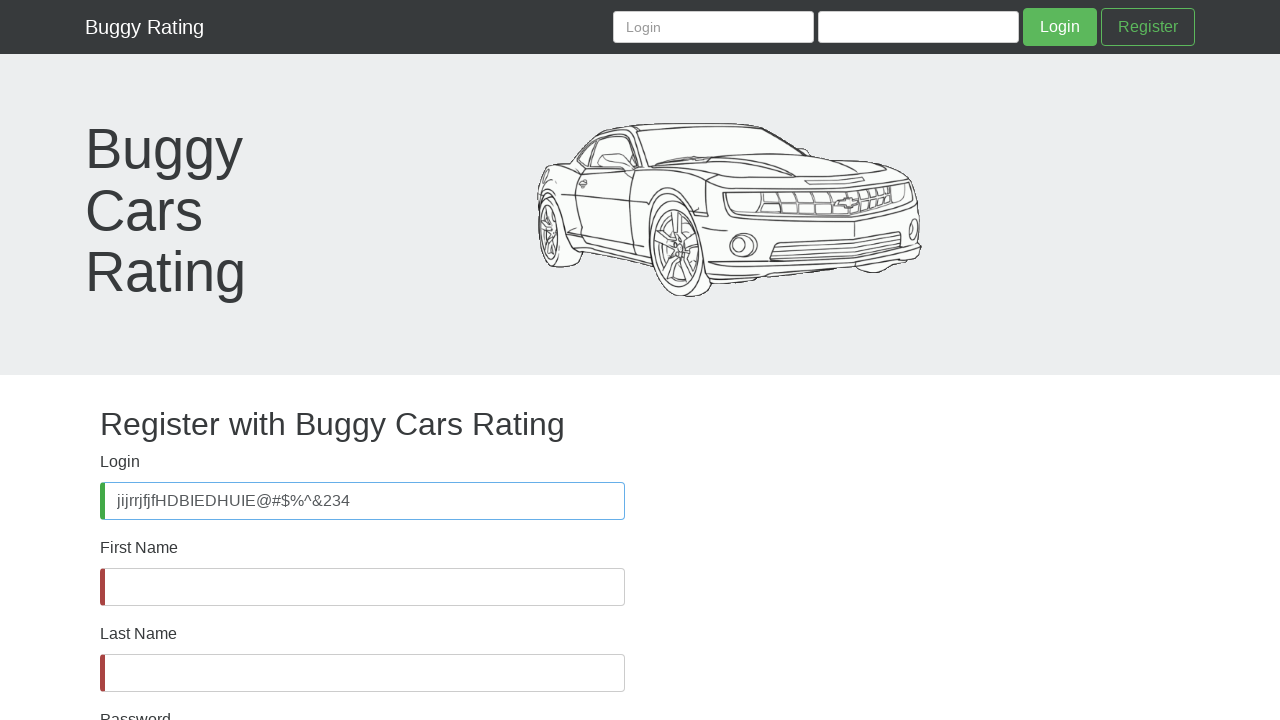

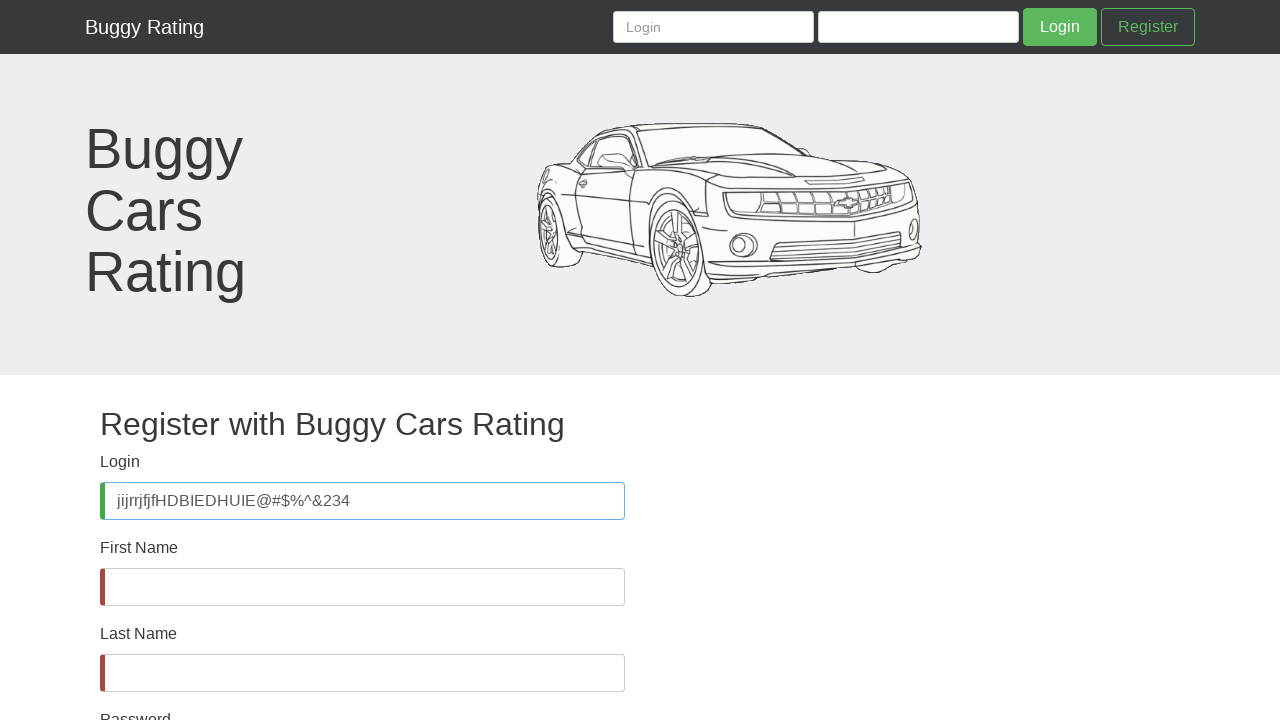